Tests explicit wait functionality by clicking a button that triggers a text field to appear, waiting for the element to be present, then filling in the text field with a name.

Starting URL: https://www.hyrtutorials.com/p/waits-demo.html

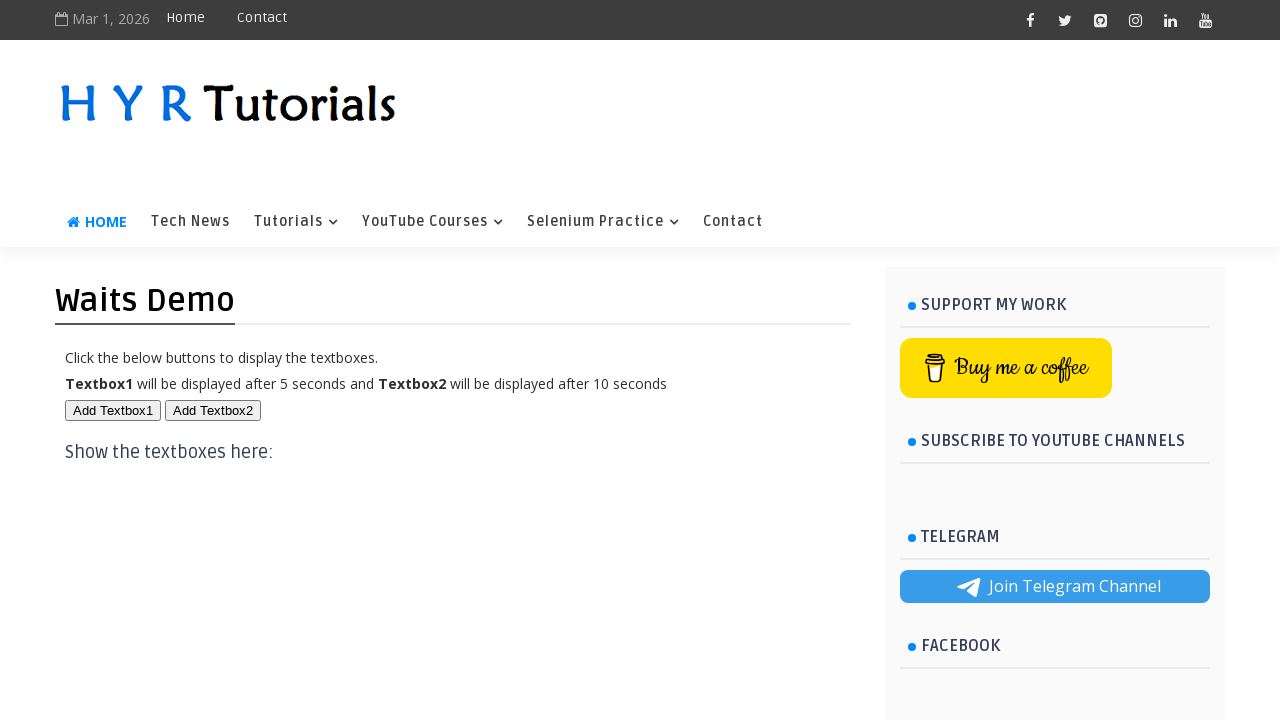

Clicked button to trigger text field appearance at (213, 410) on #btn2
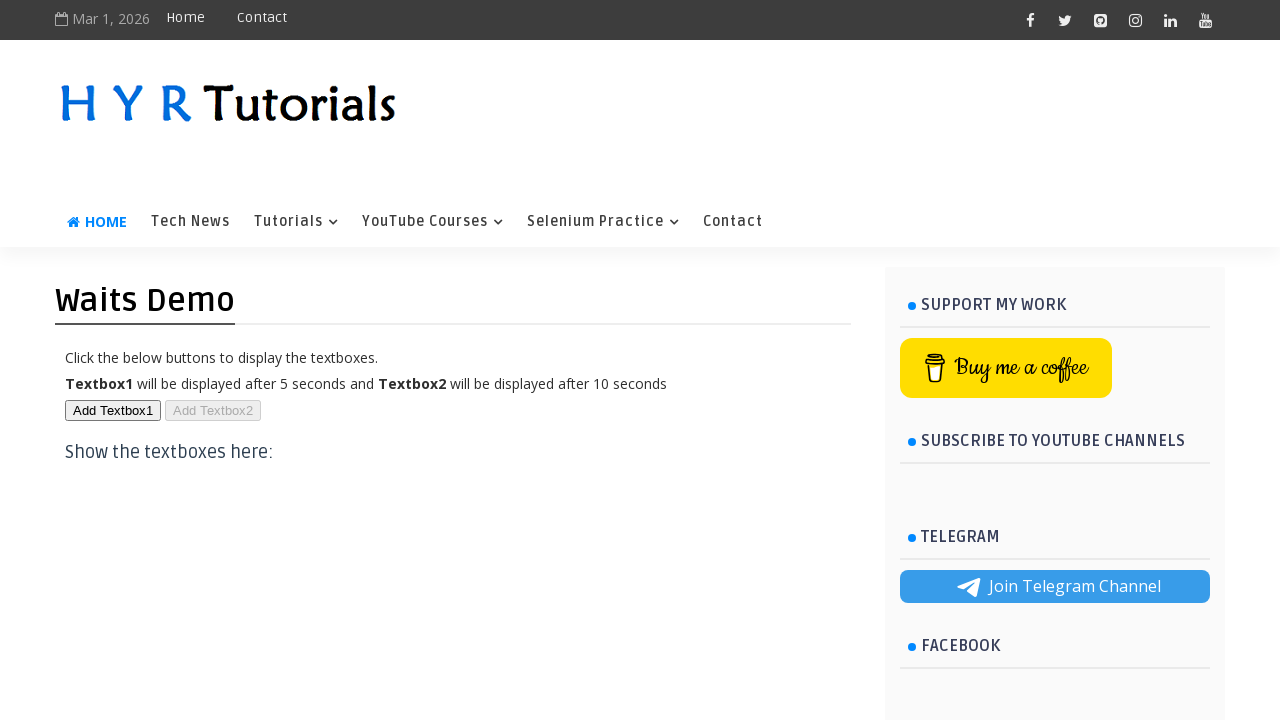

Text field appeared and is now visible
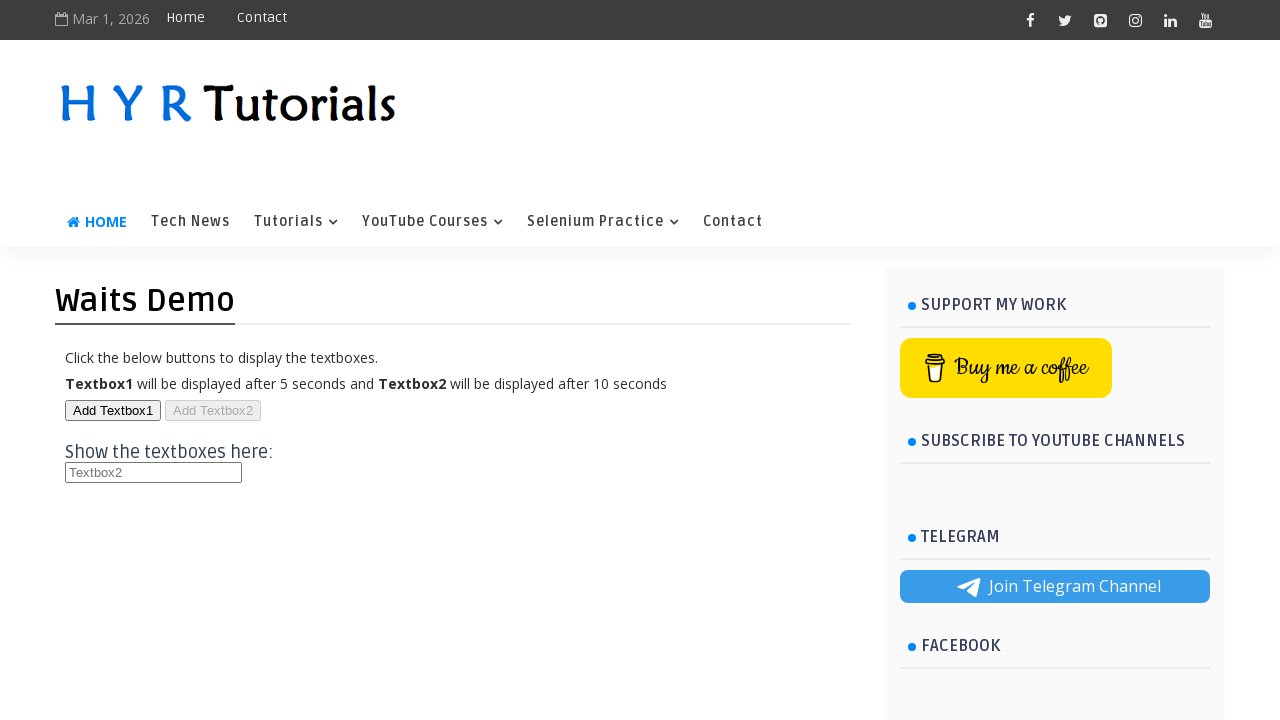

Filled text field with name 'Manish' on #txt2
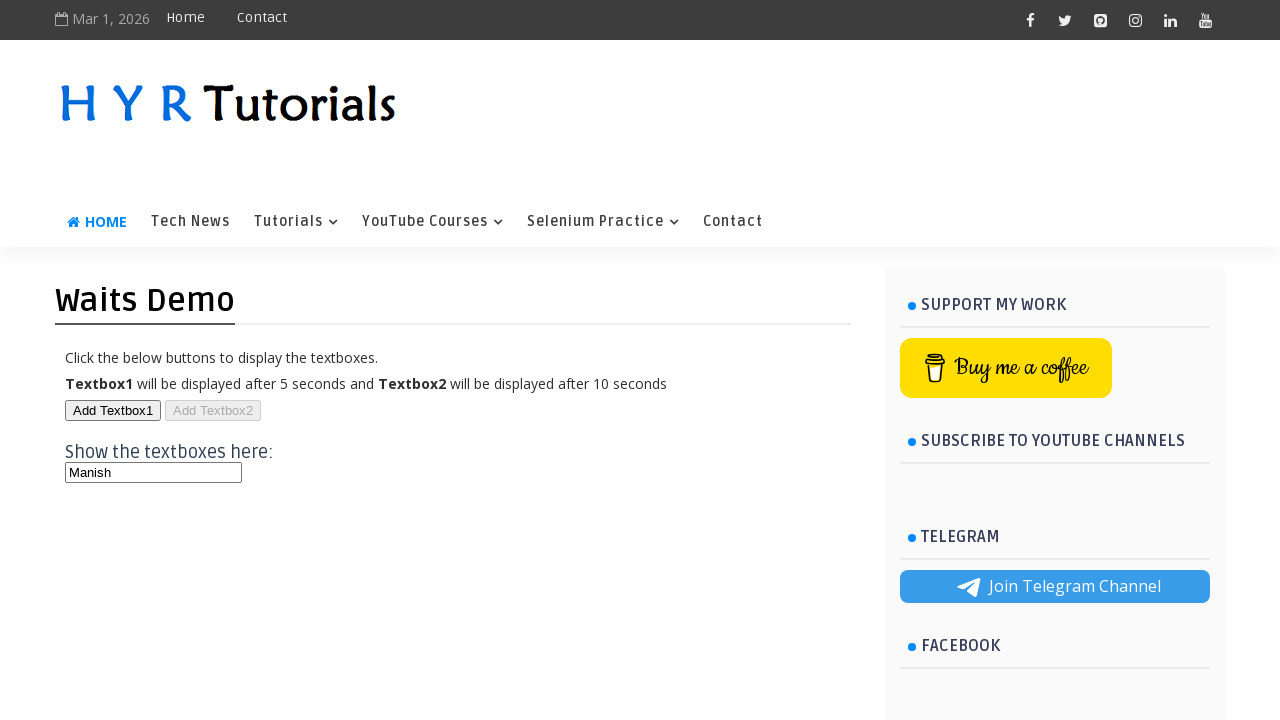

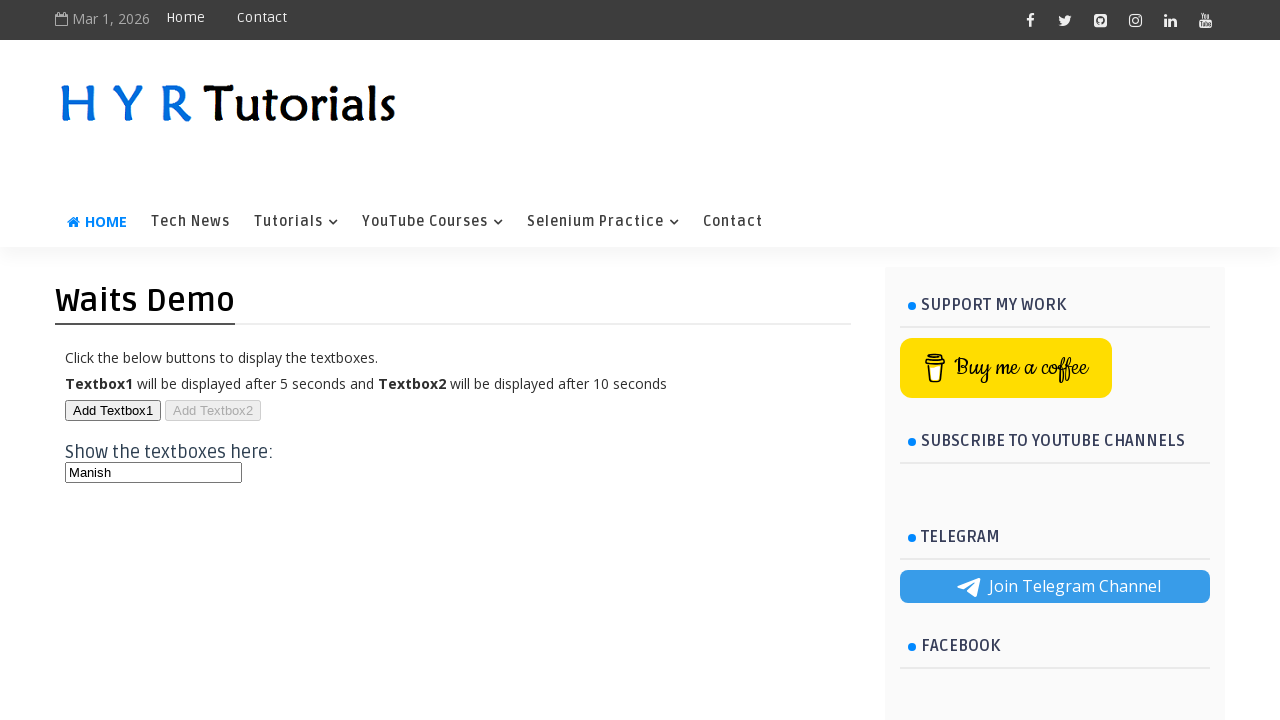